Navigates to the Guide page and verifies its title

Starting URL: https://webdriver.io/

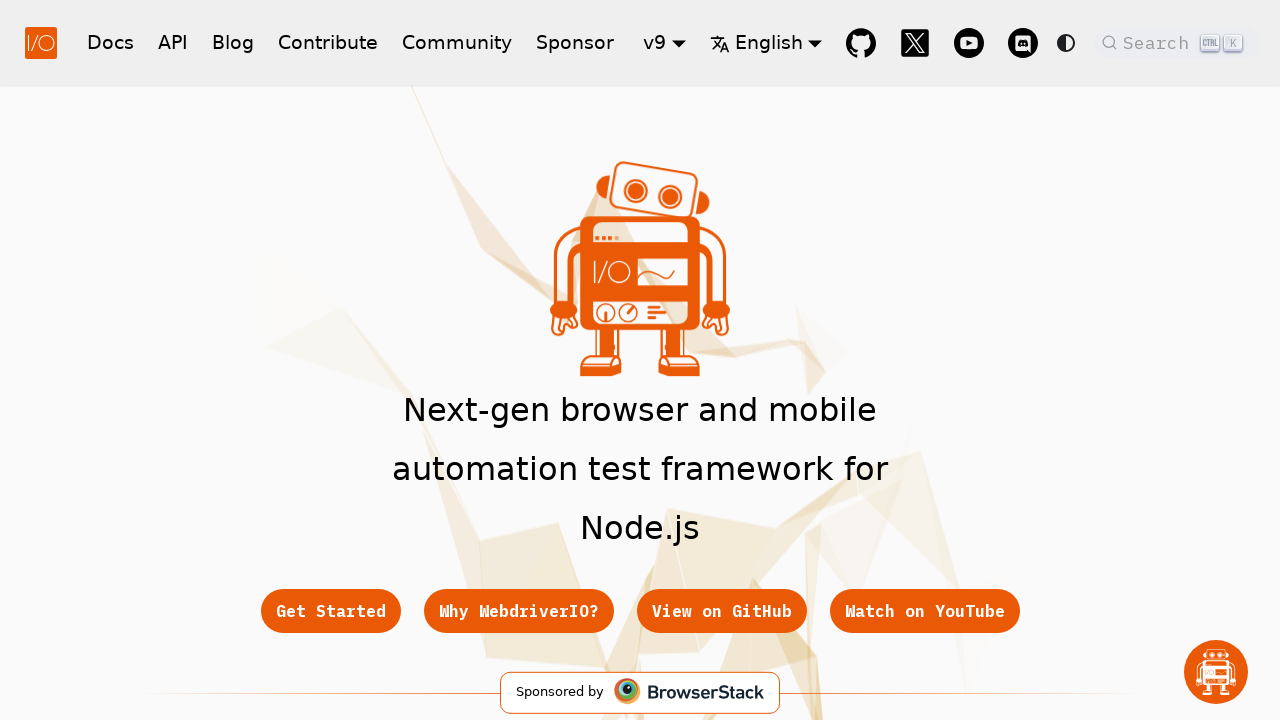

Clicked on the Guide/Docs link in navigation at (110, 42) on a[href='/docs/gettingstarted']
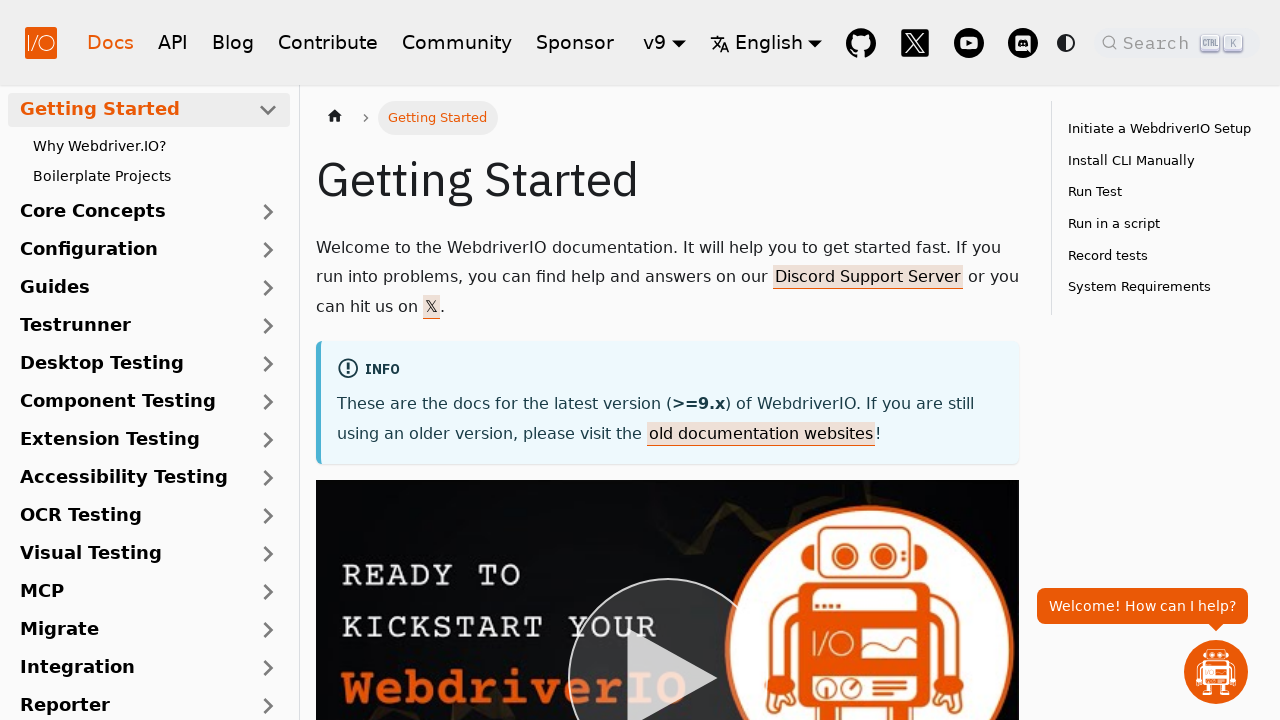

Guide page loaded and DOM content ready
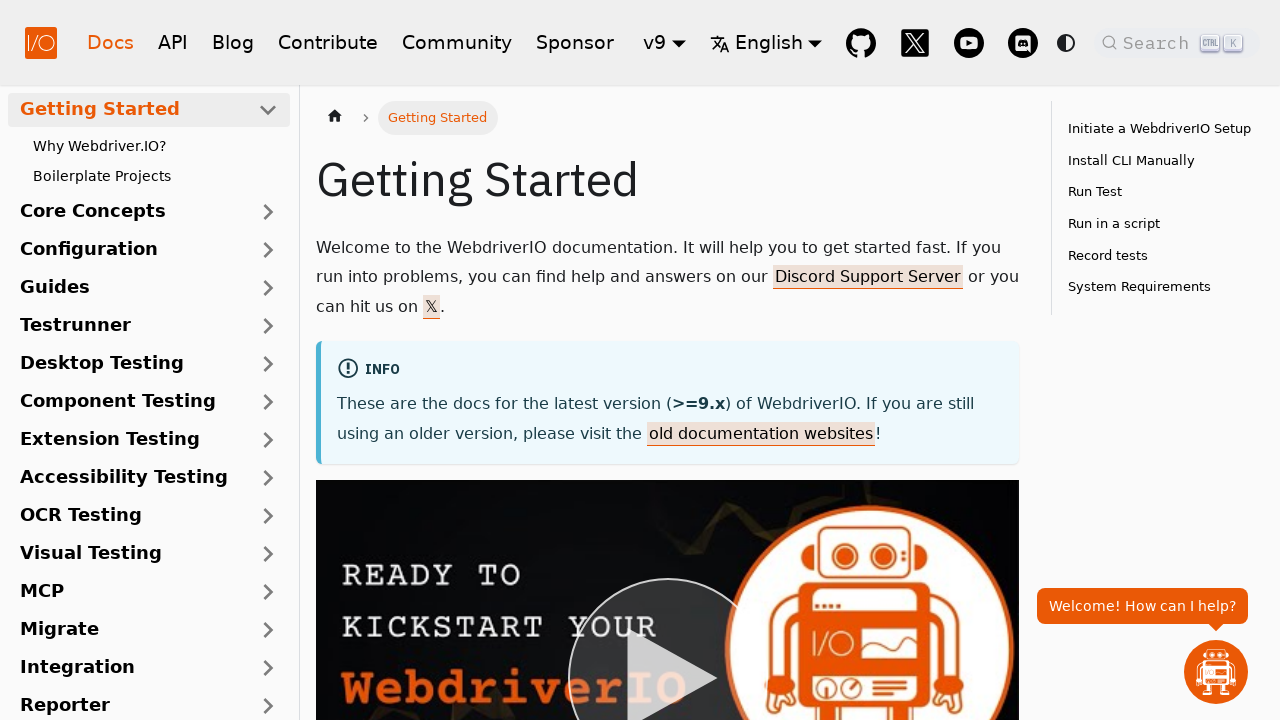

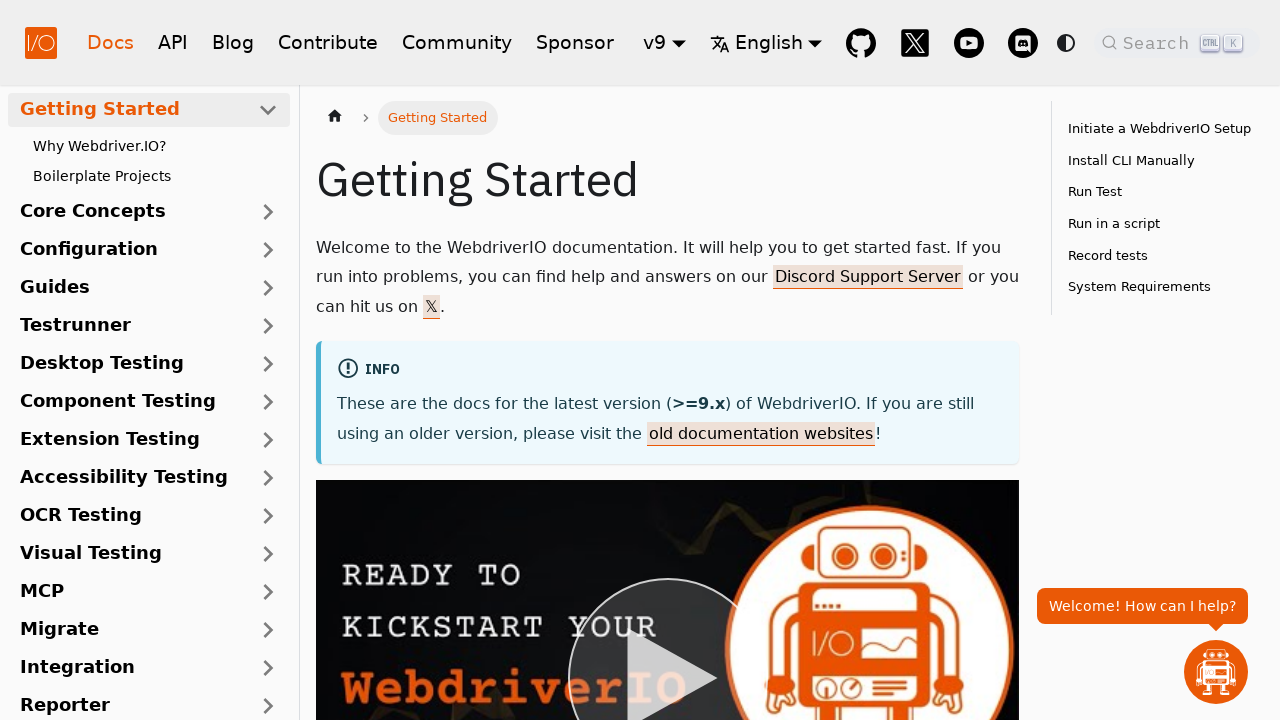